Tests dragging element "B" to the first column and then back to the second column

Starting URL: https://the-internet.herokuapp.com/drag_and_drop

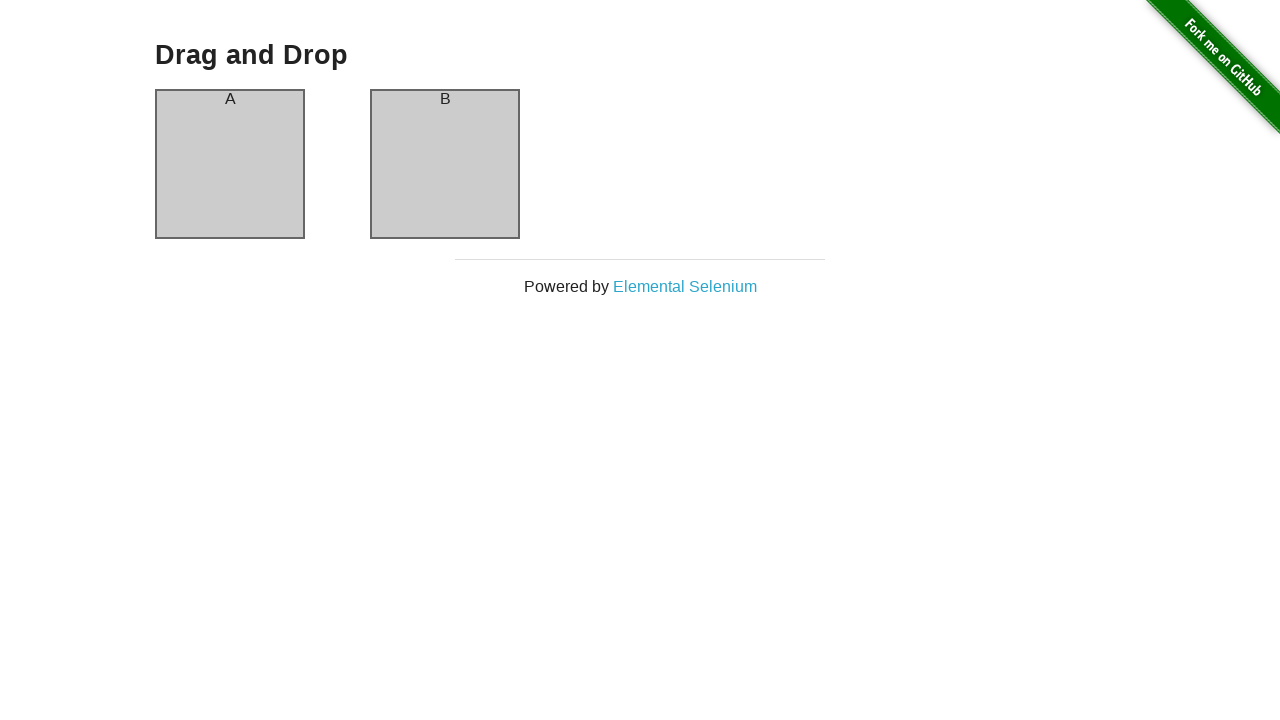

Dragged element 'B' from second column to first column at (230, 164)
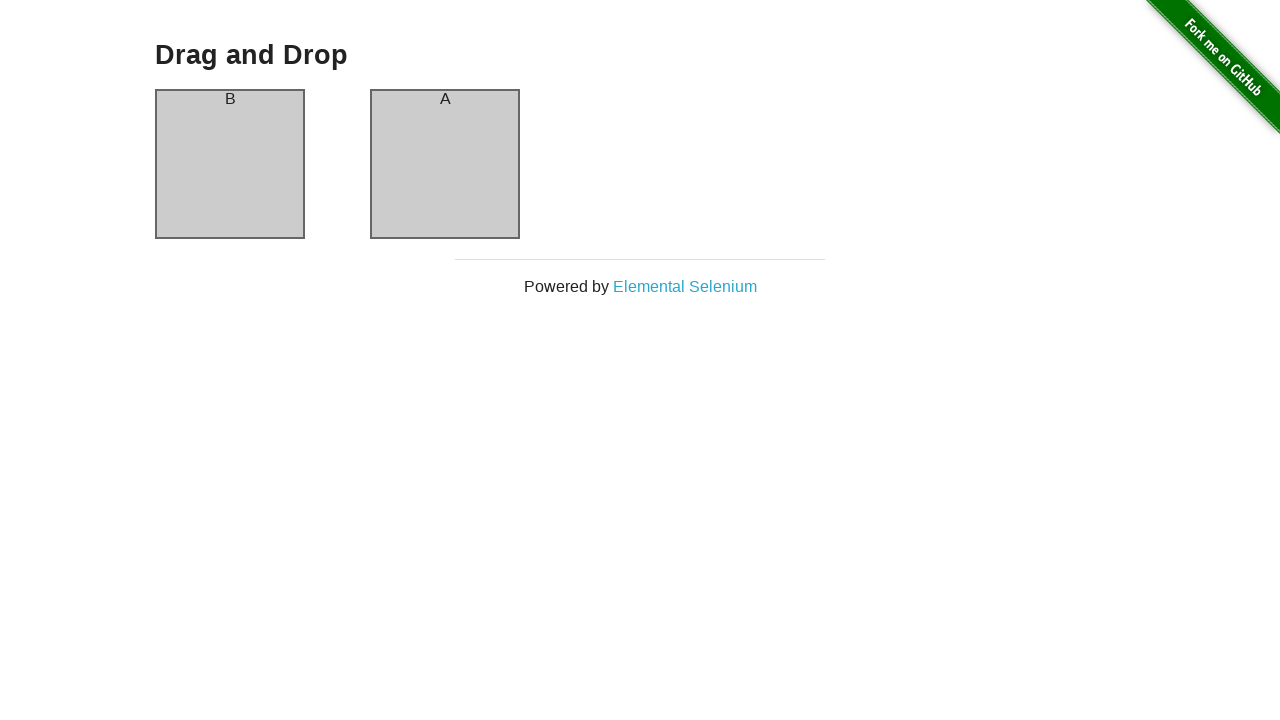

Dragged element 'B' back from first column to second column at (445, 164)
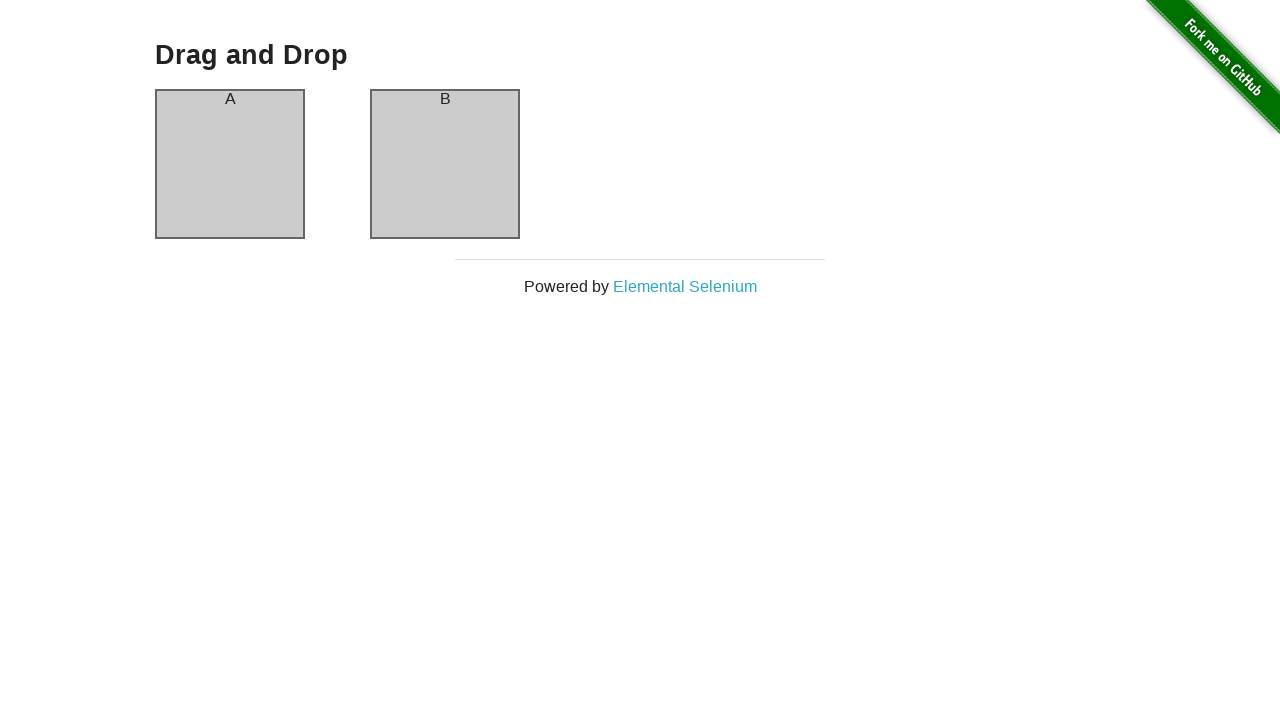

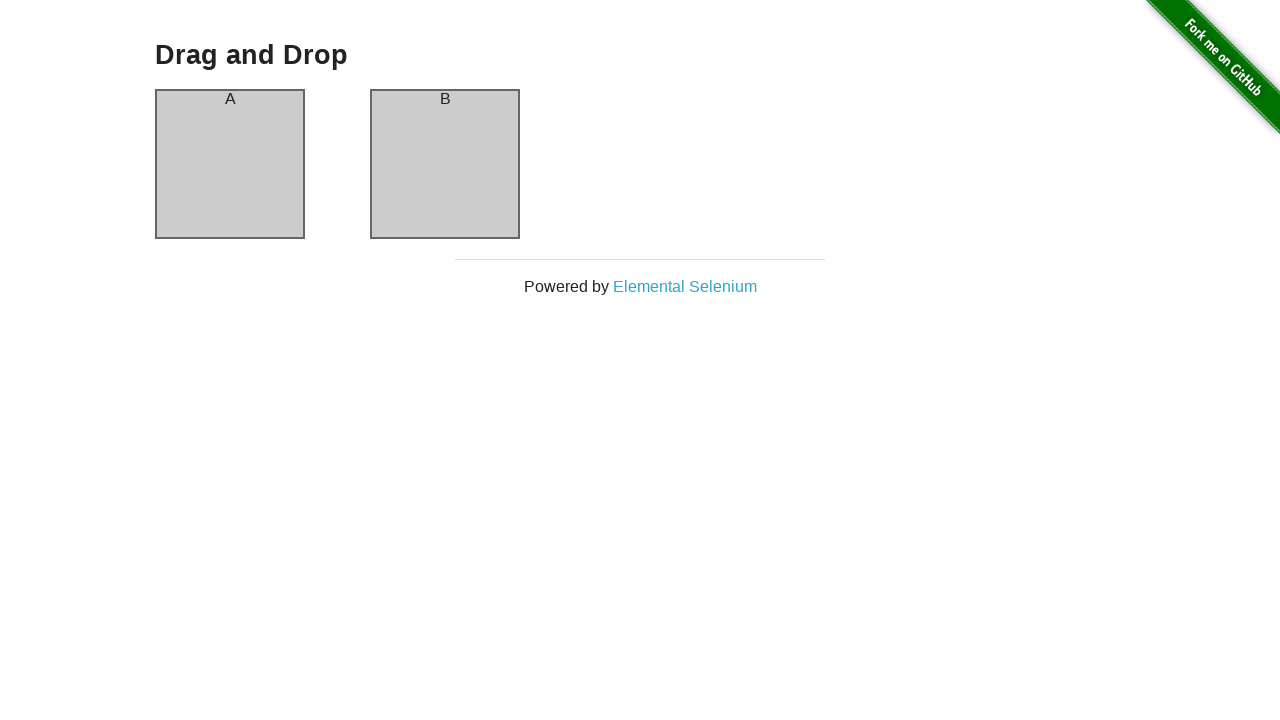